Tests the ability to retrieve an HTML attribute value from an element on a webpage by locating a paragraph element and getting its class attribute.

Starting URL: https://opensource-demo.orangehrmlive.com/web/index.php/auth/login

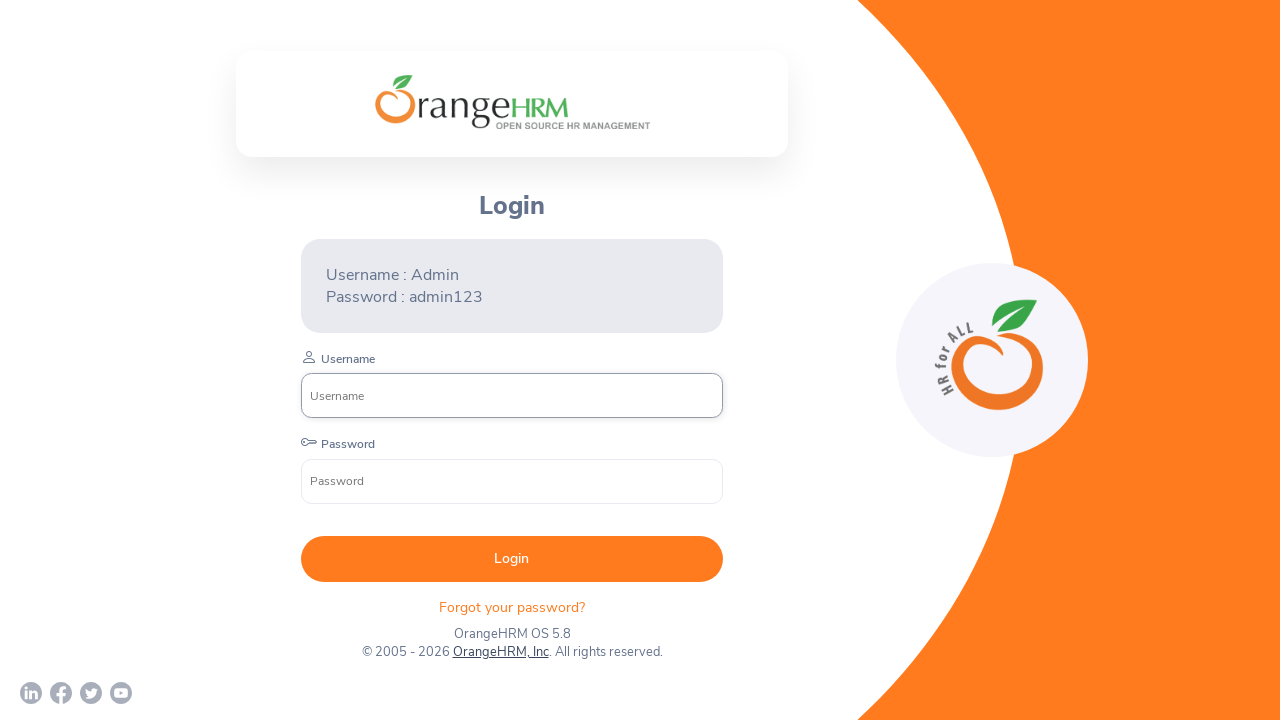

Located paragraph element with class selector
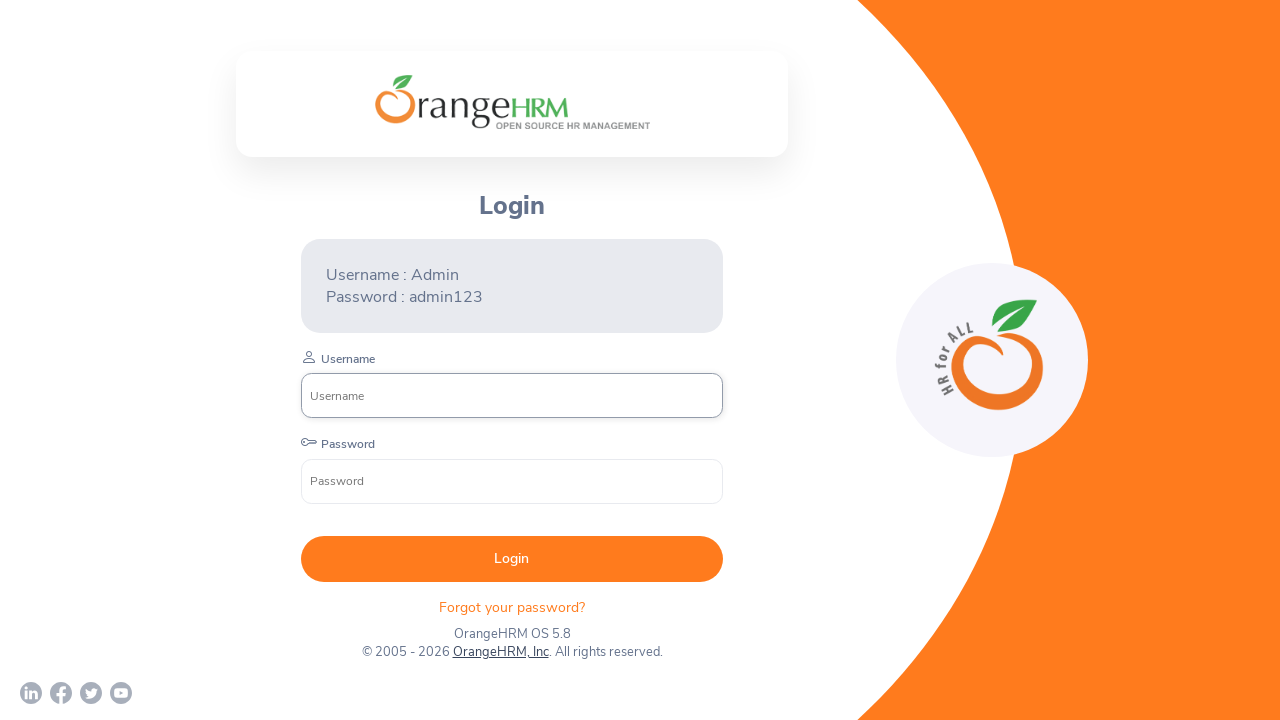

Paragraph element became visible
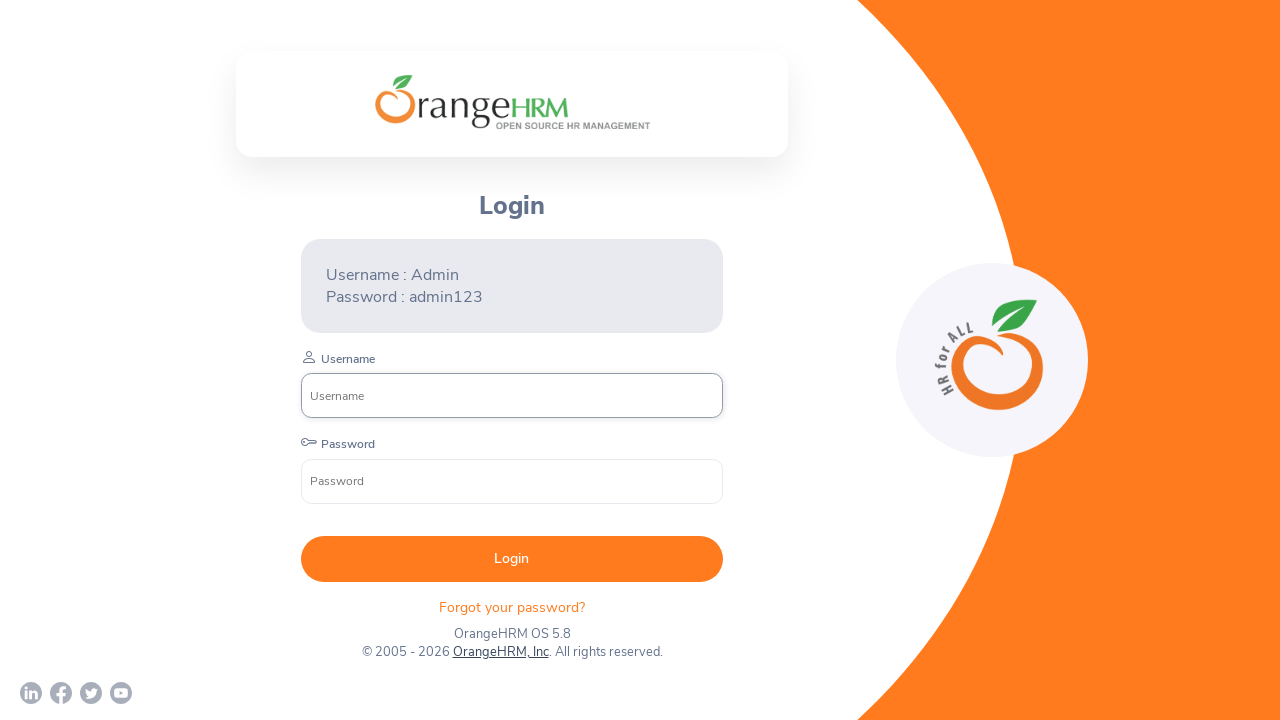

Retrieved class attribute value: oxd-text oxd-text--p orangehrm-login-forgot-header
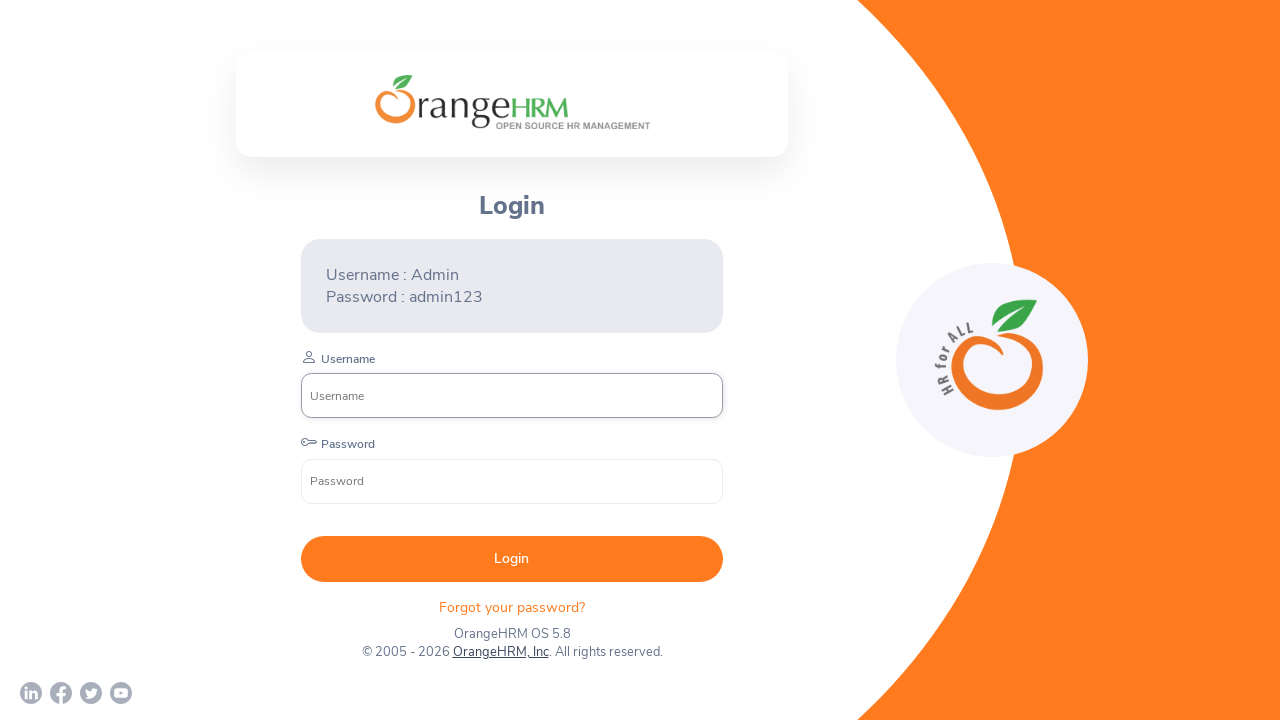

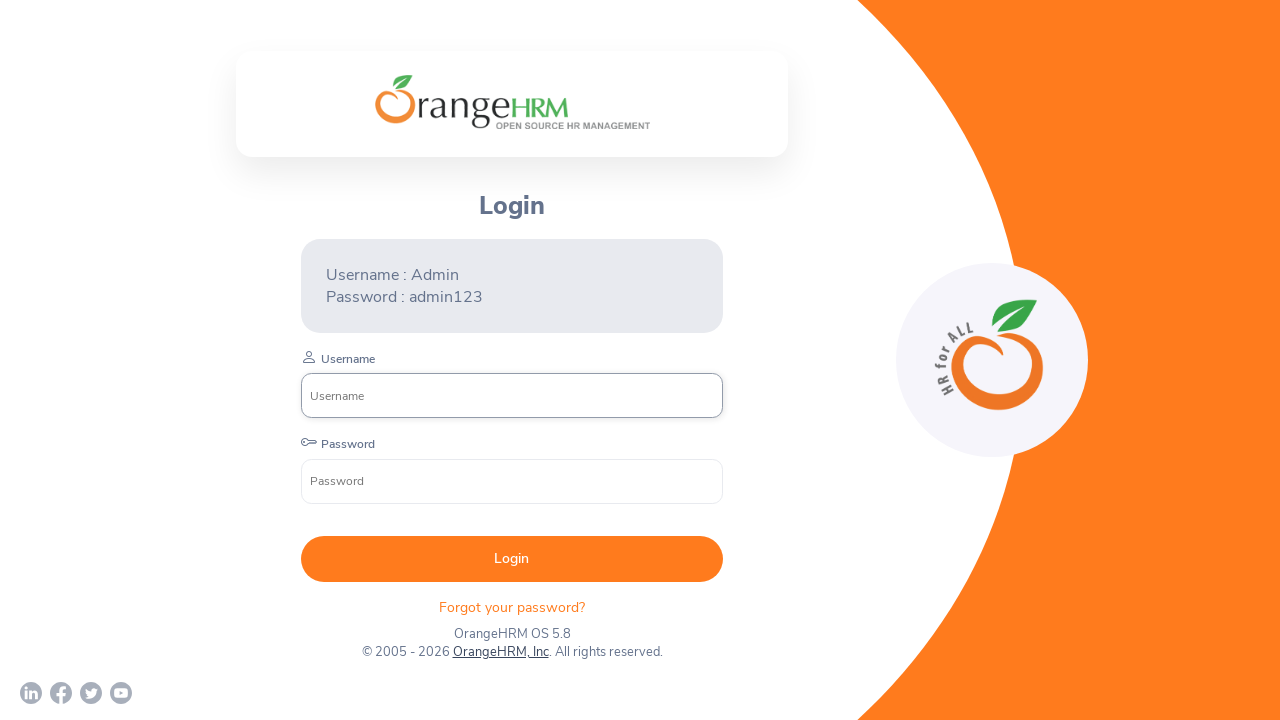